Navigates to the Rahul Shetty Academy automation practice page and retrieves the text of a button element using XPath sibling navigation to verify element location.

Starting URL: https://rahulshettyacademy.com/AutomationPractice/

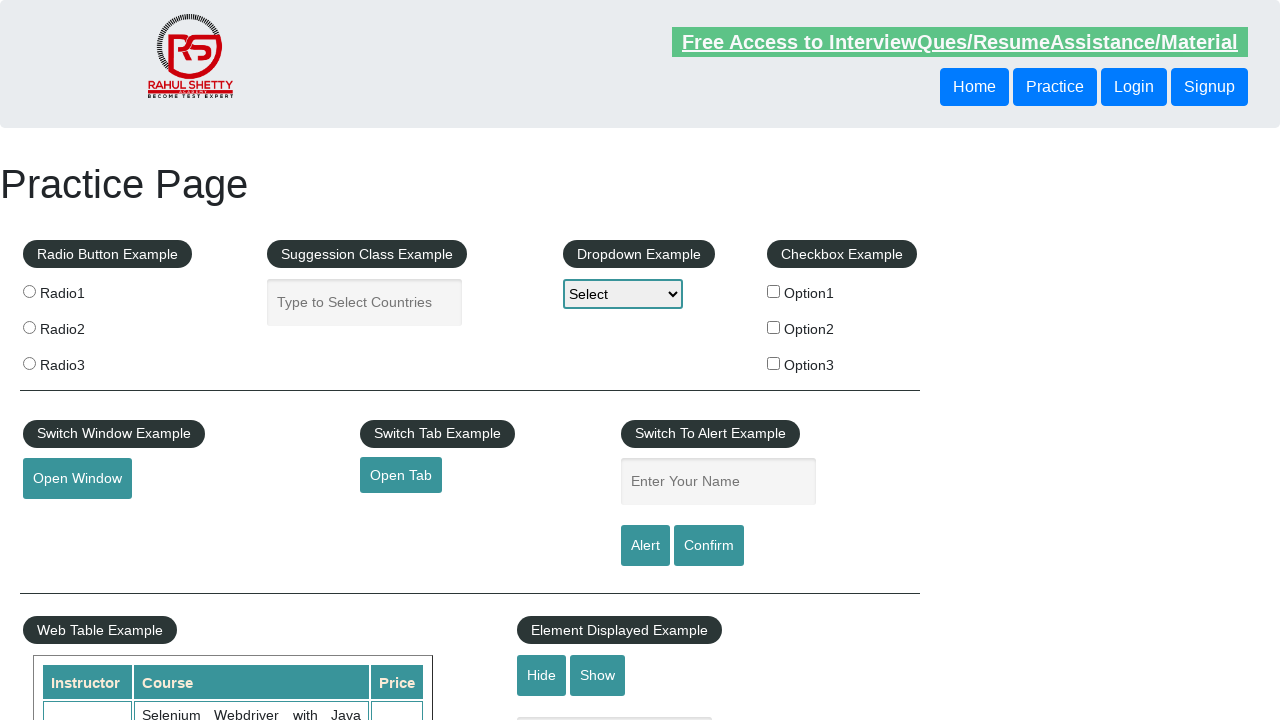

Navigated to Rahul Shetty Academy automation practice page
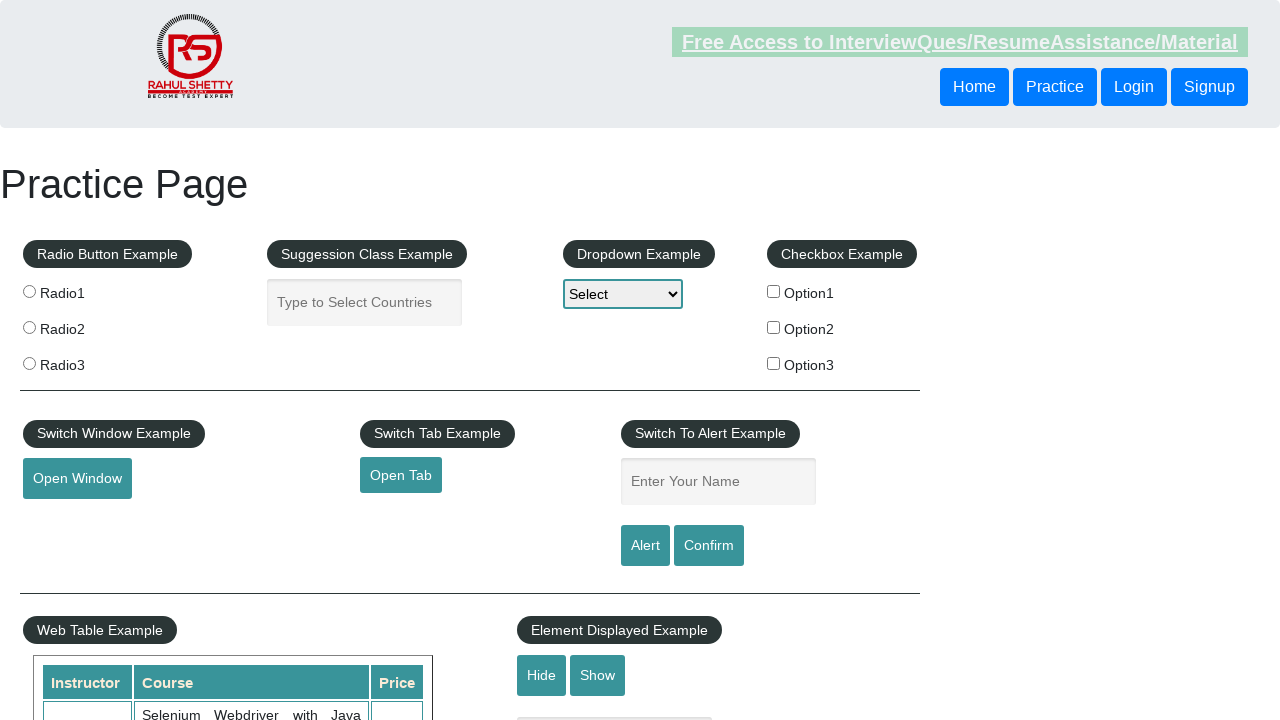

Retrieved button text using XPath sibling navigation
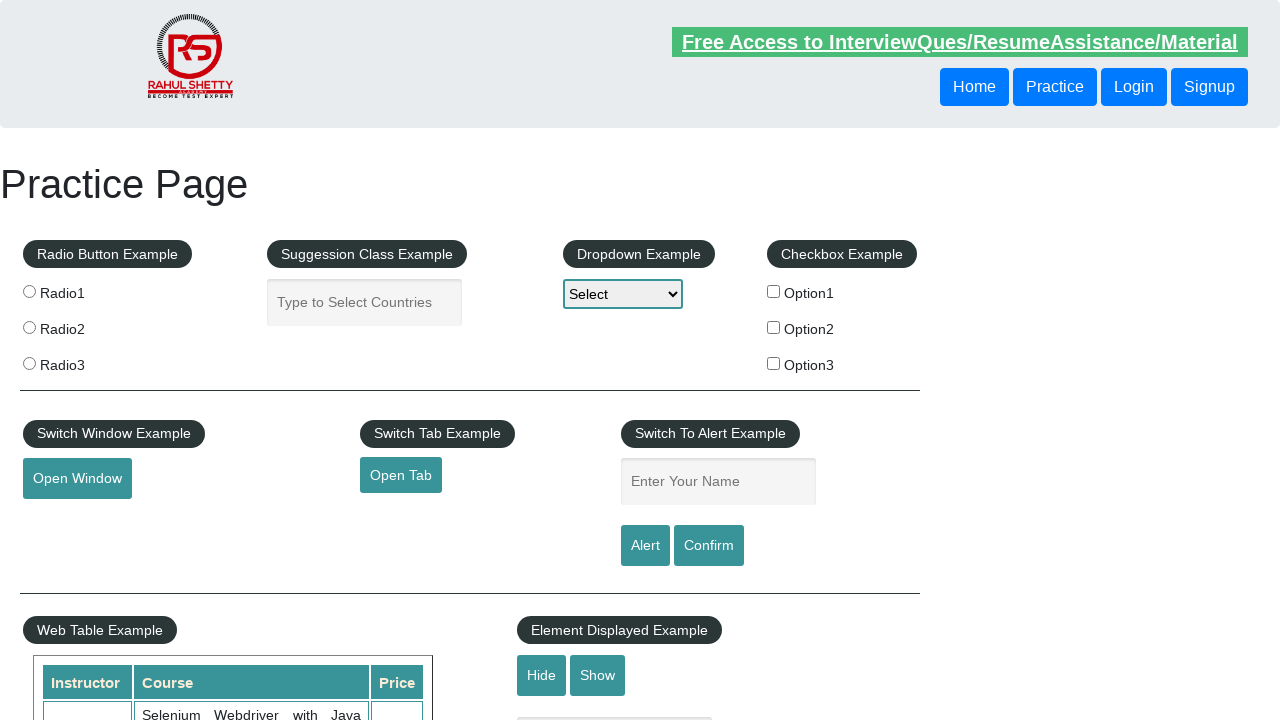

Printed button text: Login
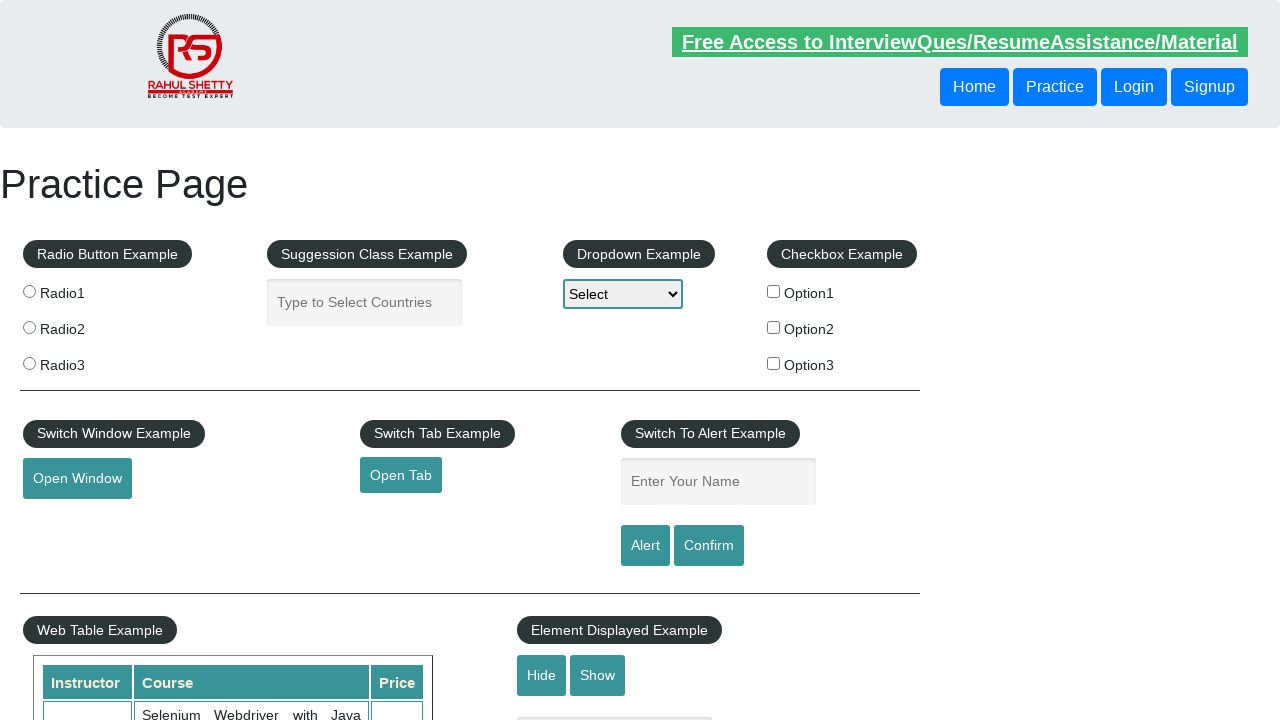

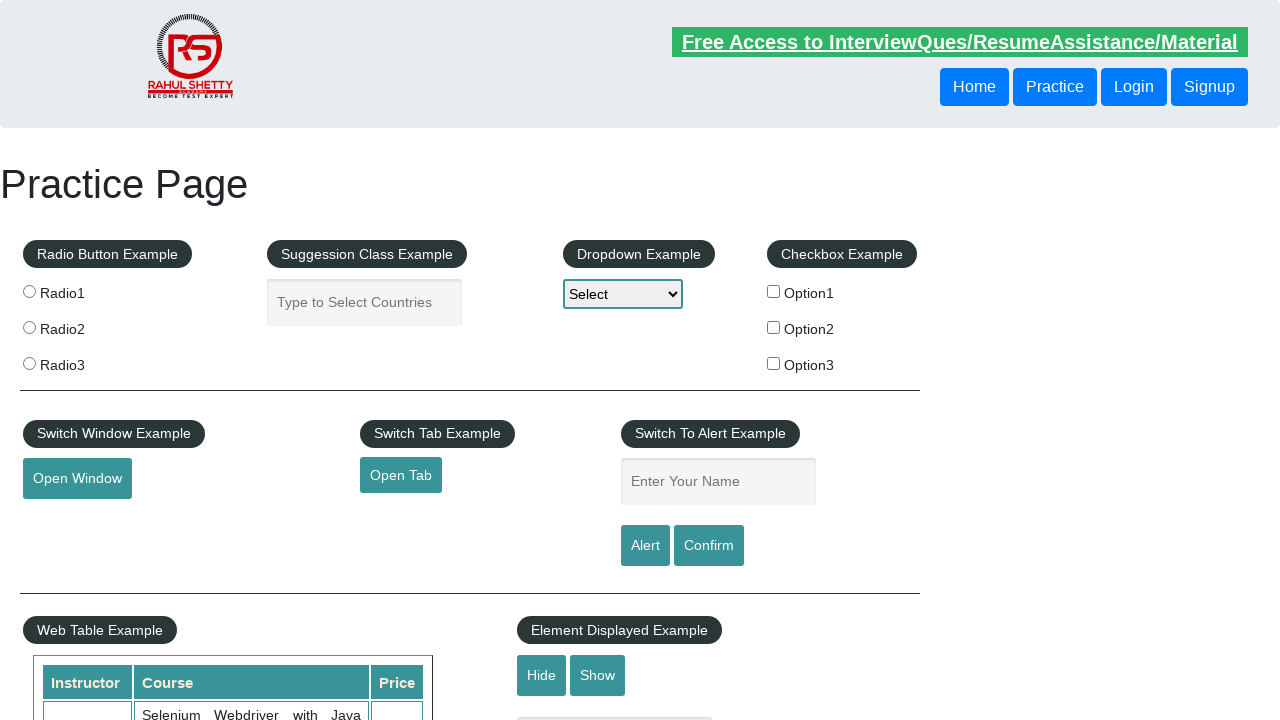